Fills a form input field with a randomly generated number and submits the form

Starting URL: https://testautomationpractice.blogspot.com/

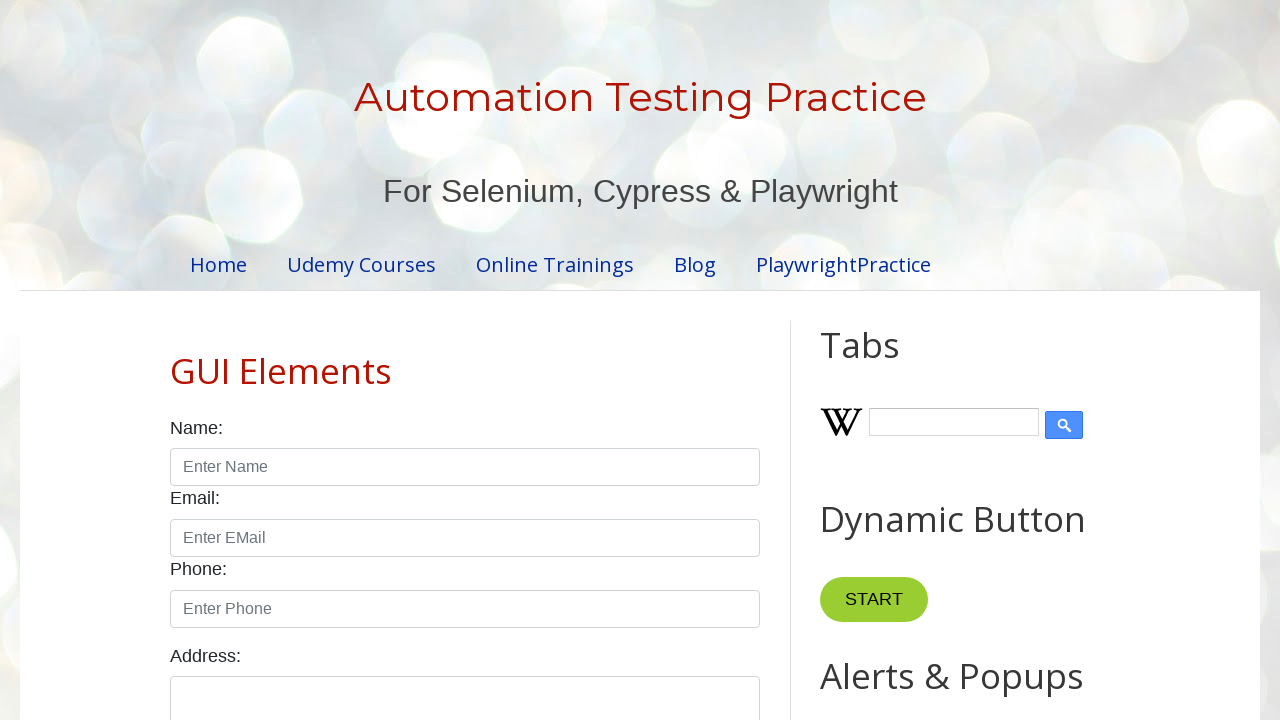

Filled input field with randomly generated number: 840 on #input2
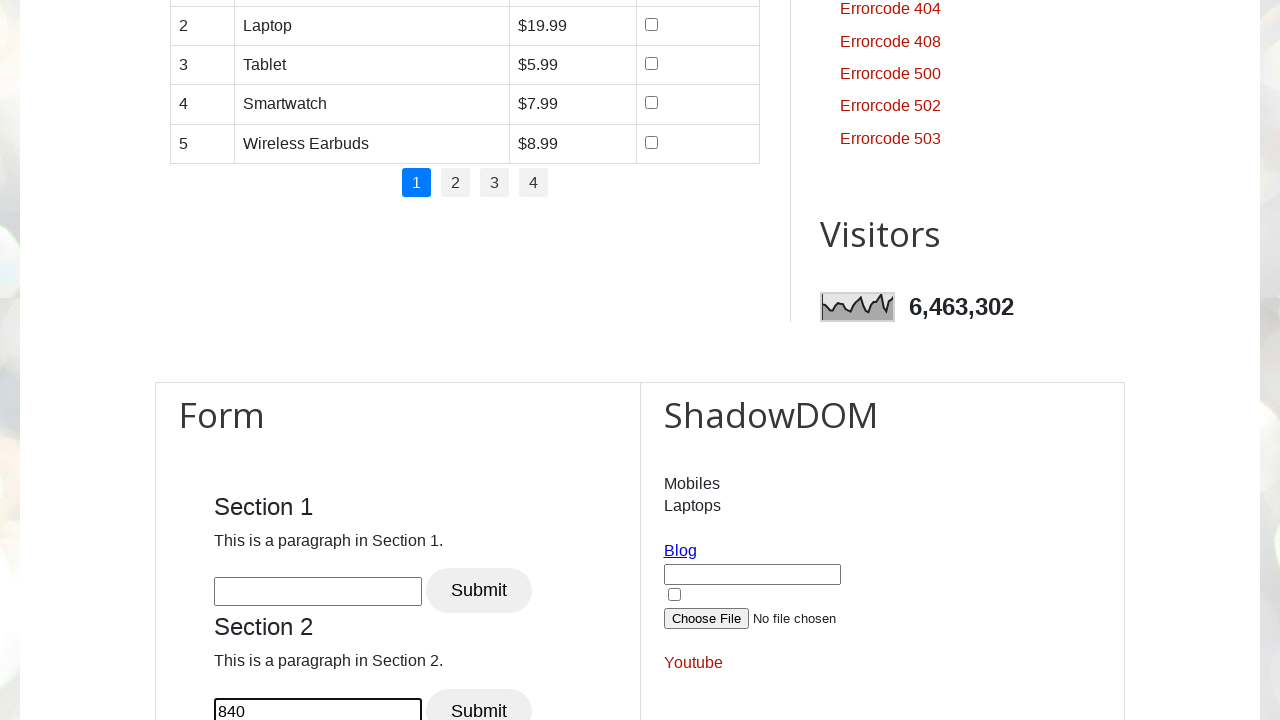

Clicked submit button to submit the form at (479, 698) on #btn2
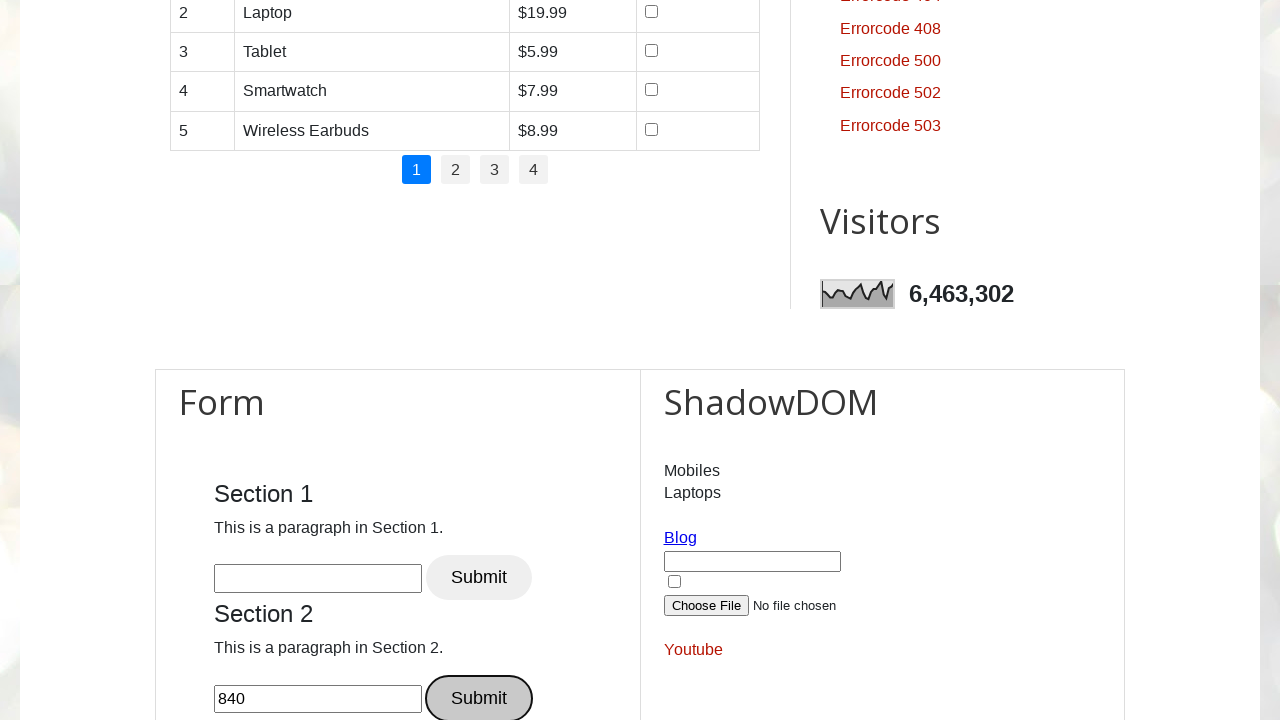

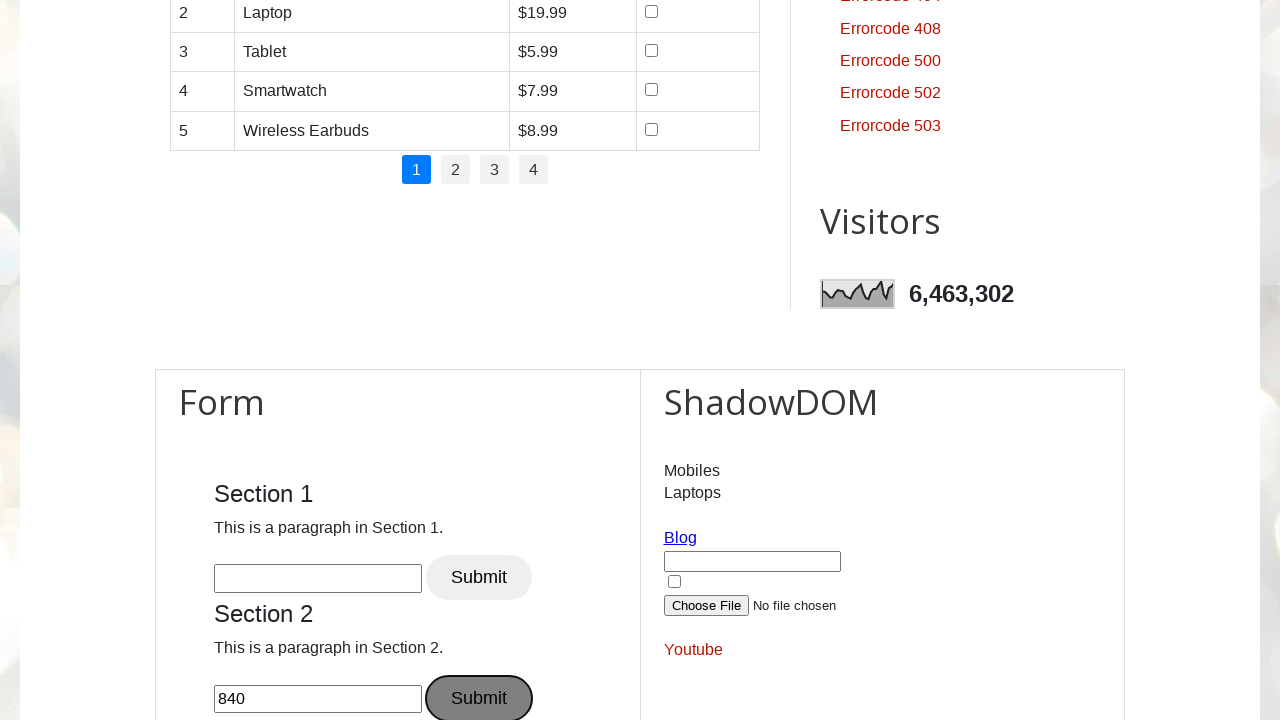